Tests multiple selection dropdown functionality on Semantic UI documentation page by selecting CSS and HTML options, then removing the CSS selection.

Starting URL: https://semantic-ui.com/modules/dropdown.html

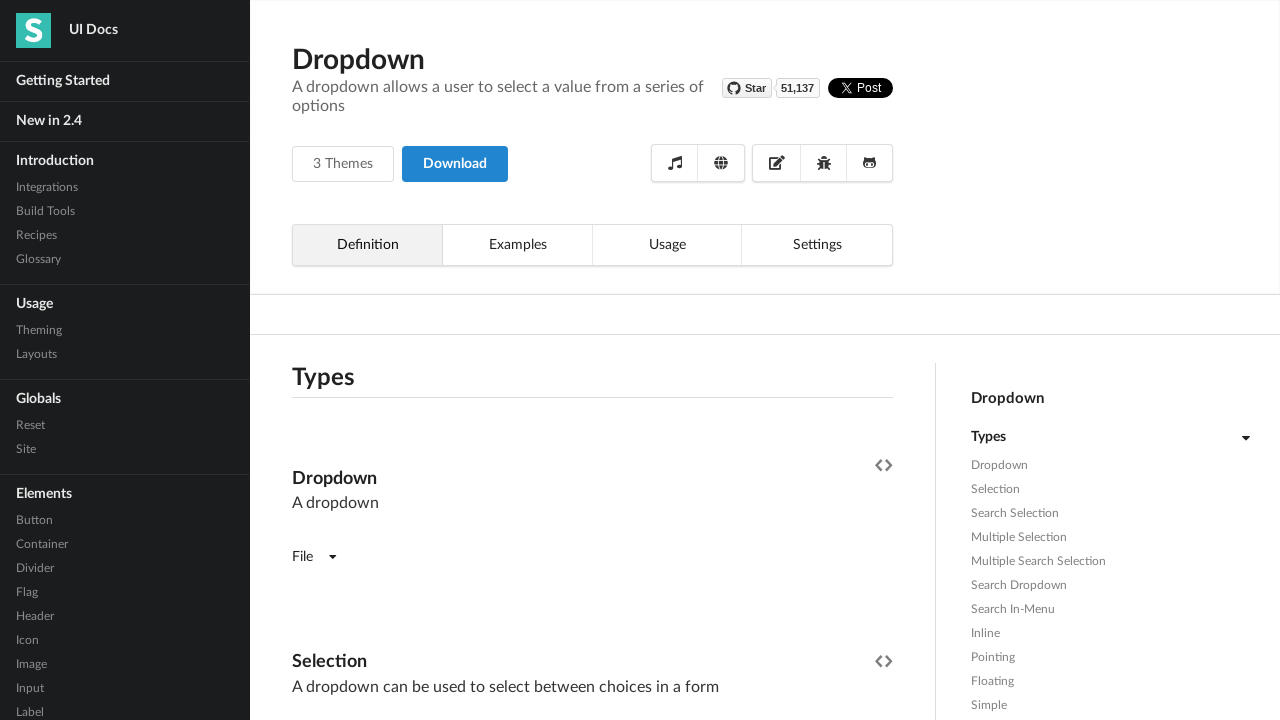

Clicked on the Multiple Selection dropdown to open it at (592, 361) on xpath=//*[@id='example']/div[4]/div/div[2]/div[4]/div[1]/div[8]/div
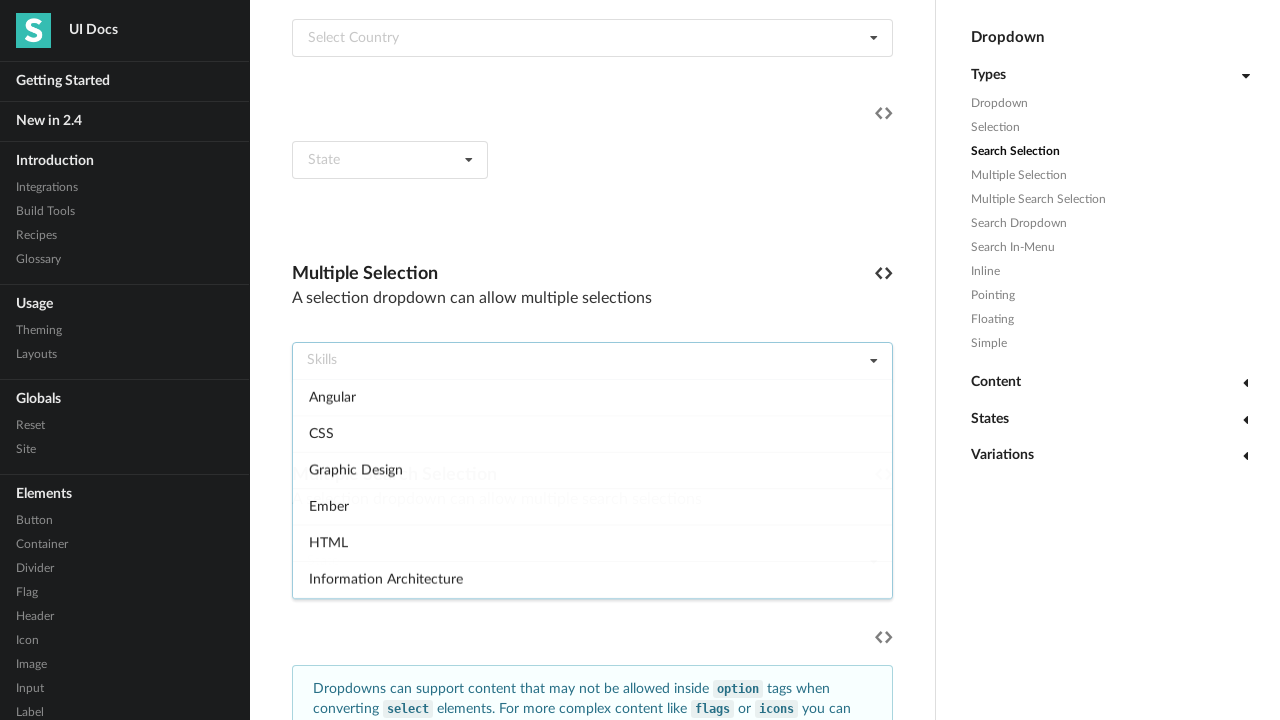

Waited 1 second for dropdown to fully open
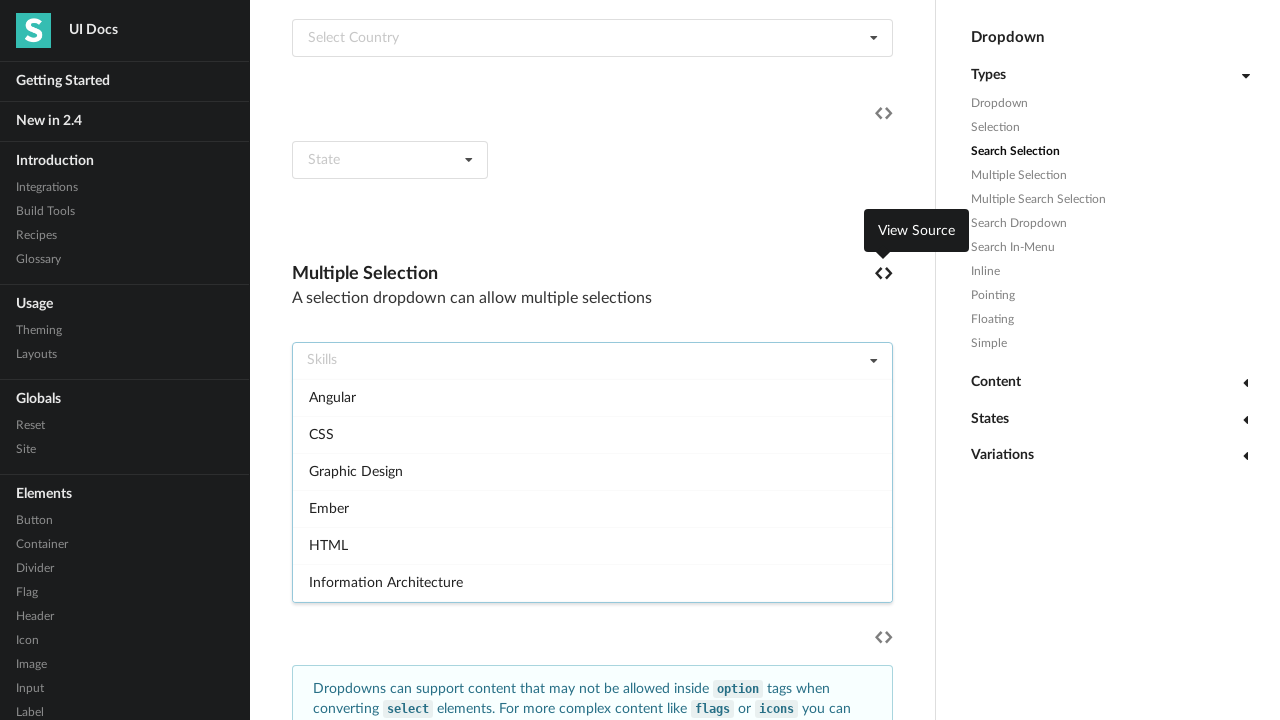

Clicked on CSS option in the dropdown at (592, 434) on xpath=//*[@id='example']/div[4]/div/div[2]/div[4]/div[1]/div[8]/div/div[2]/div[2
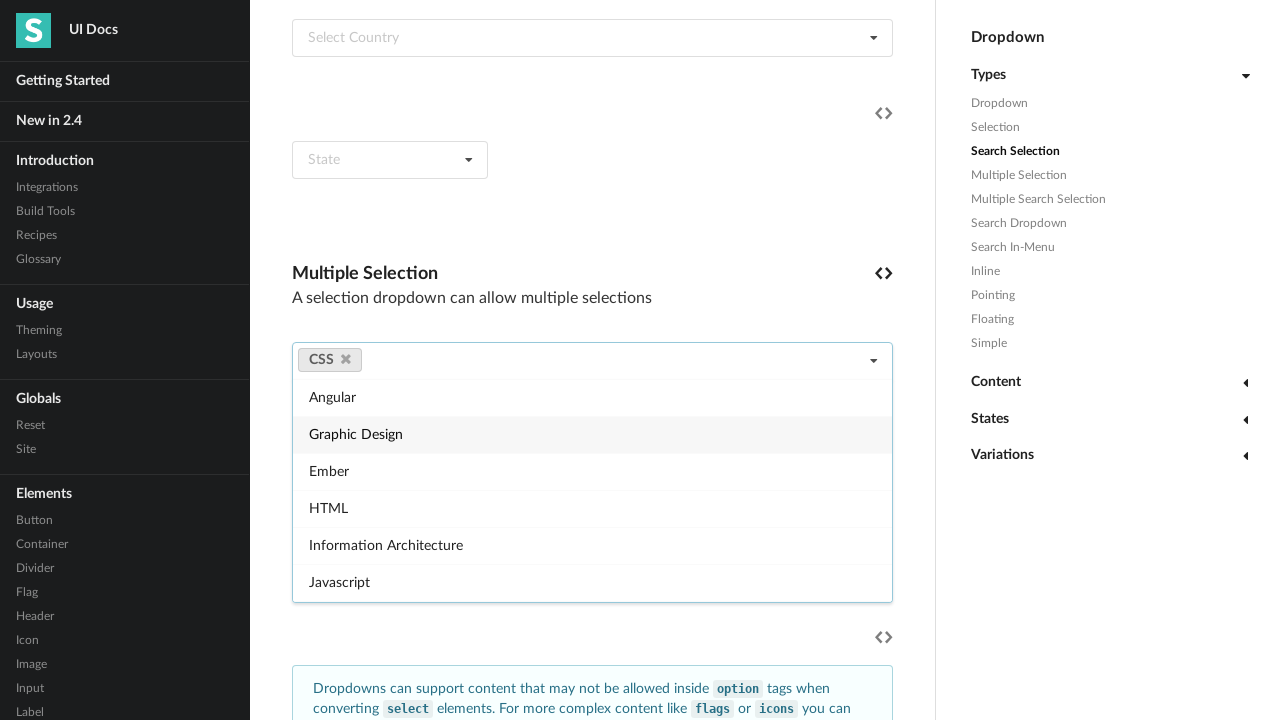

Waited 1 second for CSS option to be selected
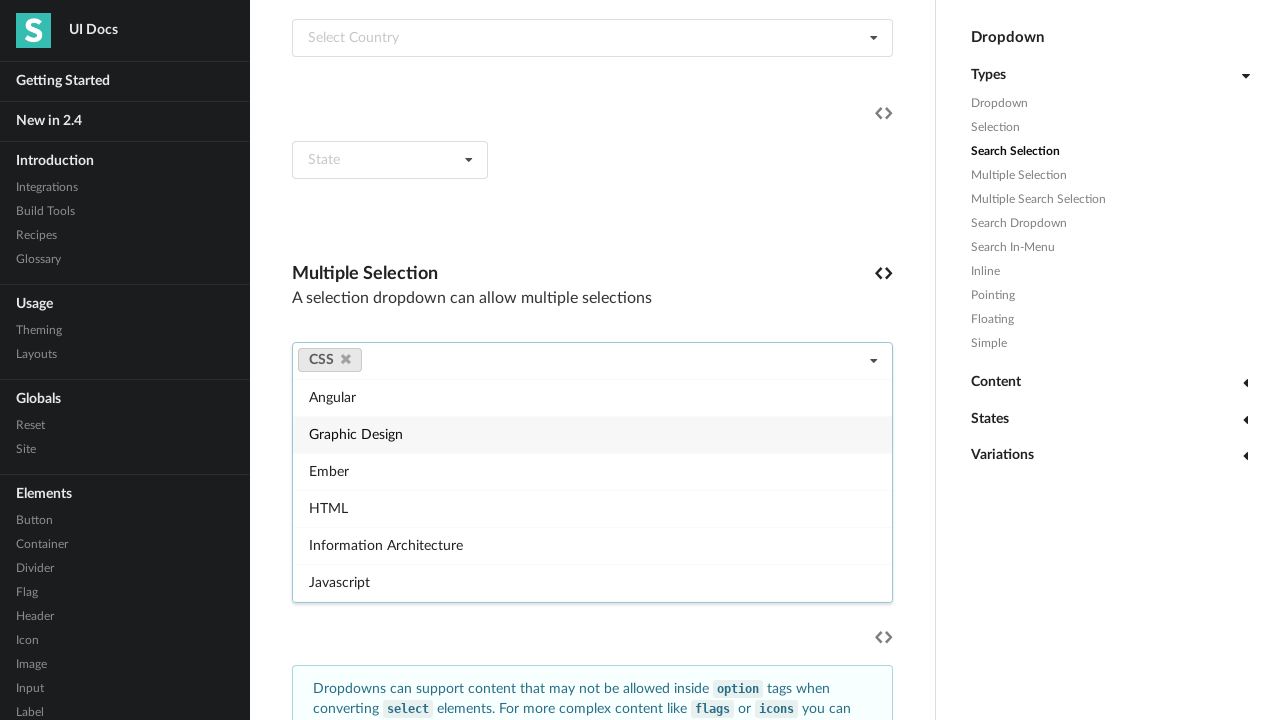

Clicked on HTML option in the dropdown at (592, 508) on xpath=//*[@id='example']/div[4]/div/div[2]/div[4]/div[1]/div[8]/div/div[2]/div[5
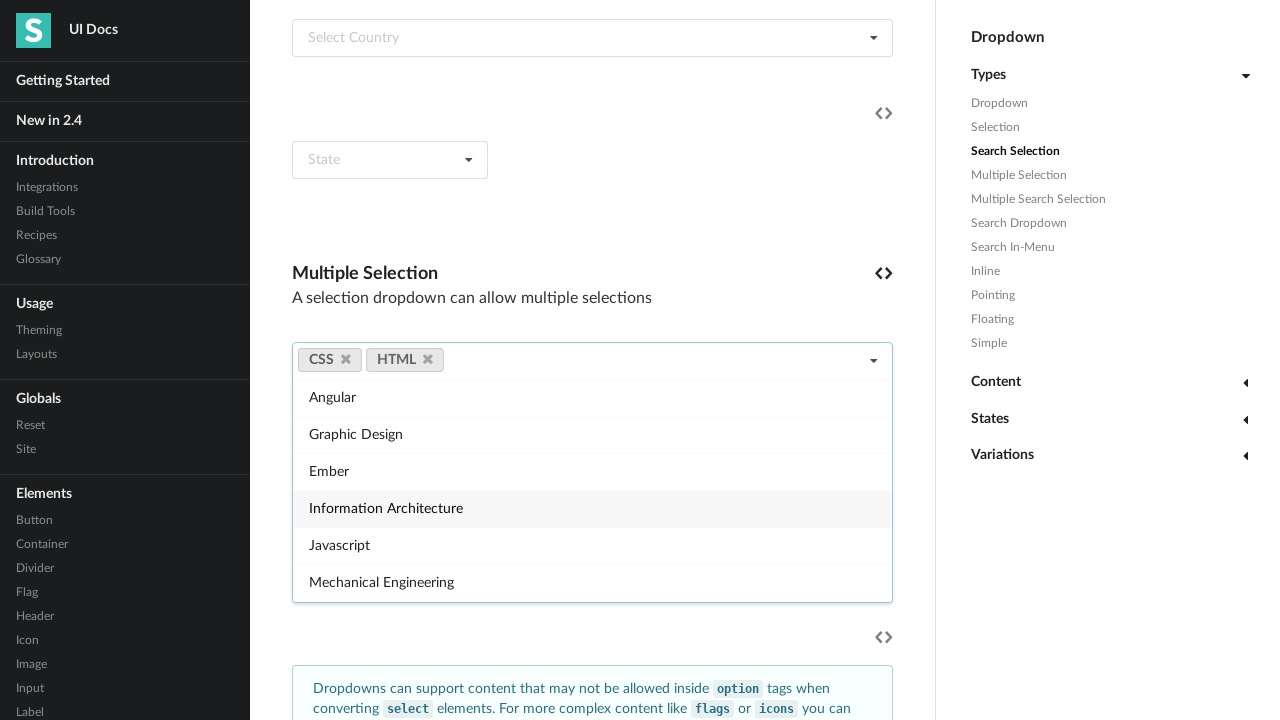

Waited 1 second for HTML option to be selected
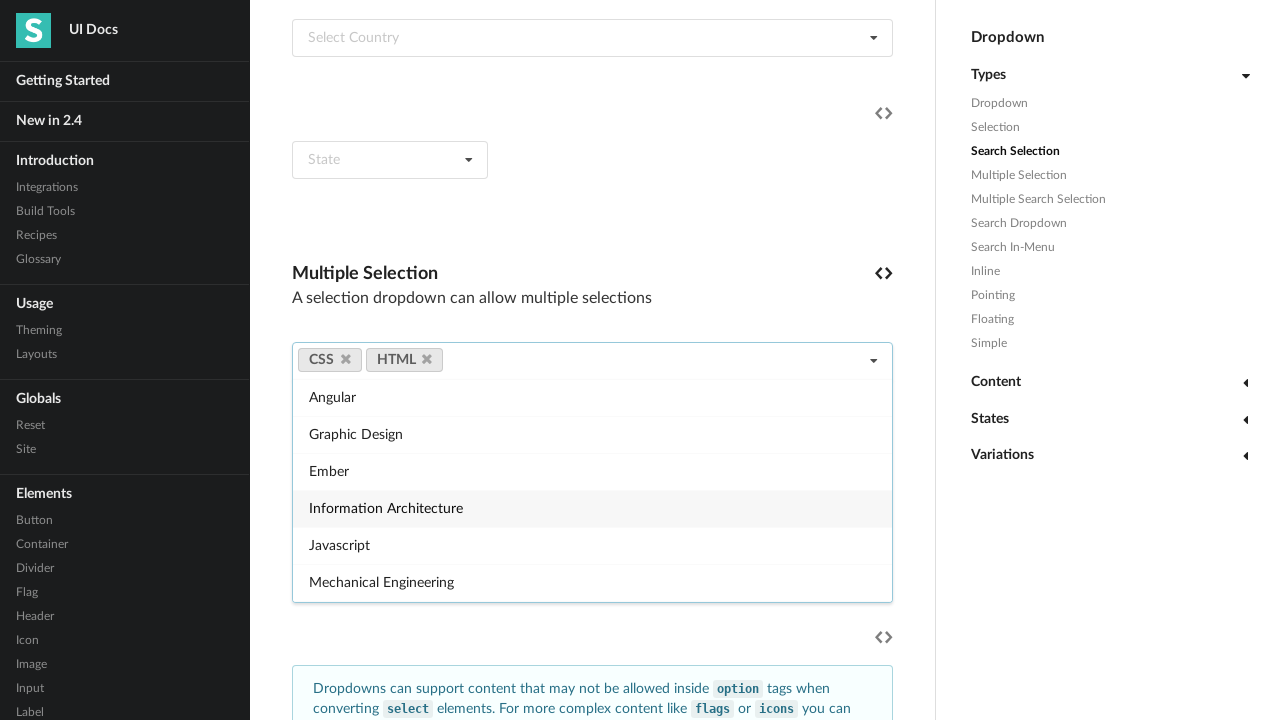

Clicked delete icon to remove CSS selection from the dropdown at (346, 359) on xpath=//*[@id='example']/div[4]/div/div[2]/div[4]/div[1]/div[8]/div/a[1]/i
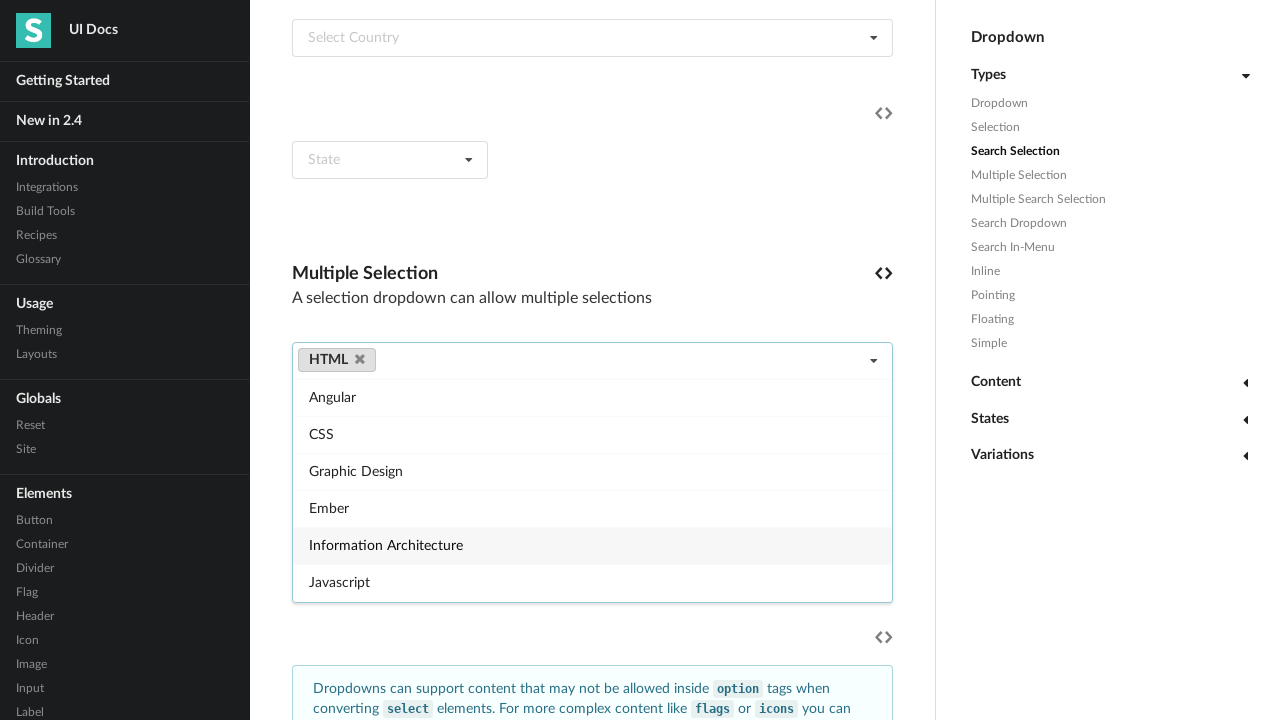

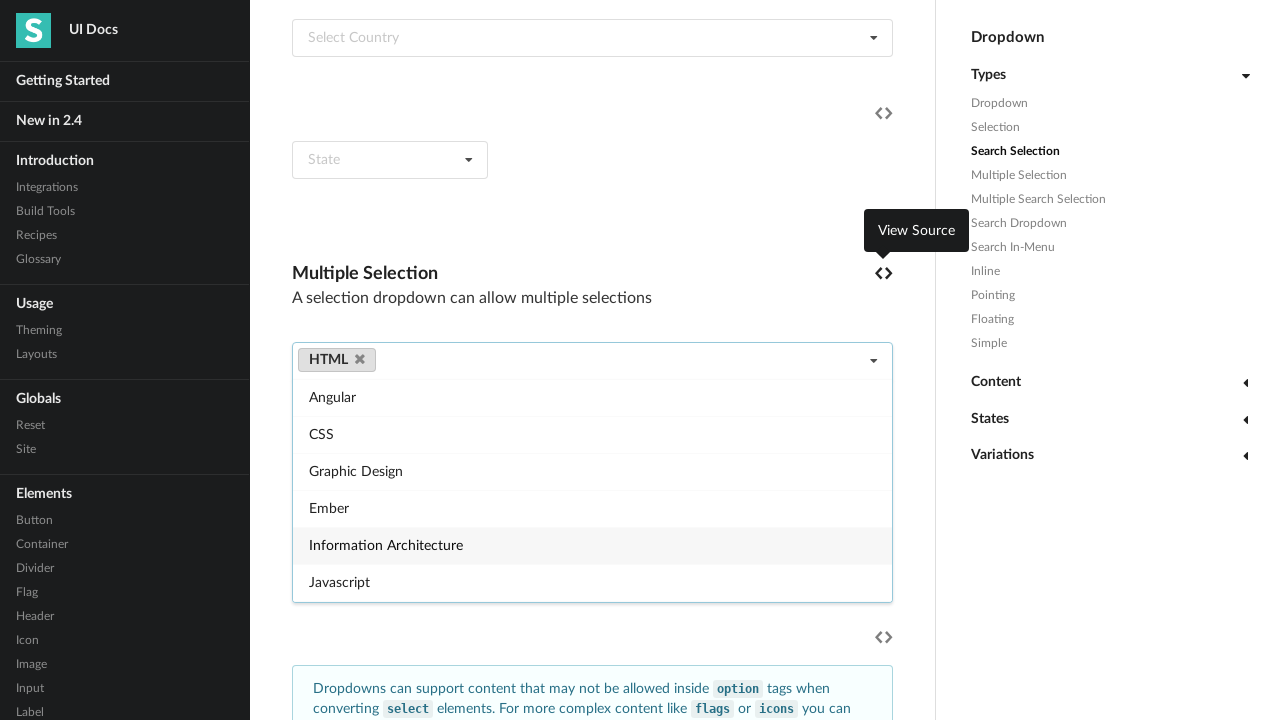